Tests OpenCart registration form by navigating from login page to registration page, filling out all registration fields, and then navigating to checkout

Starting URL: https://naveenautomationlabs.com/opencart/index.php?route=account/login

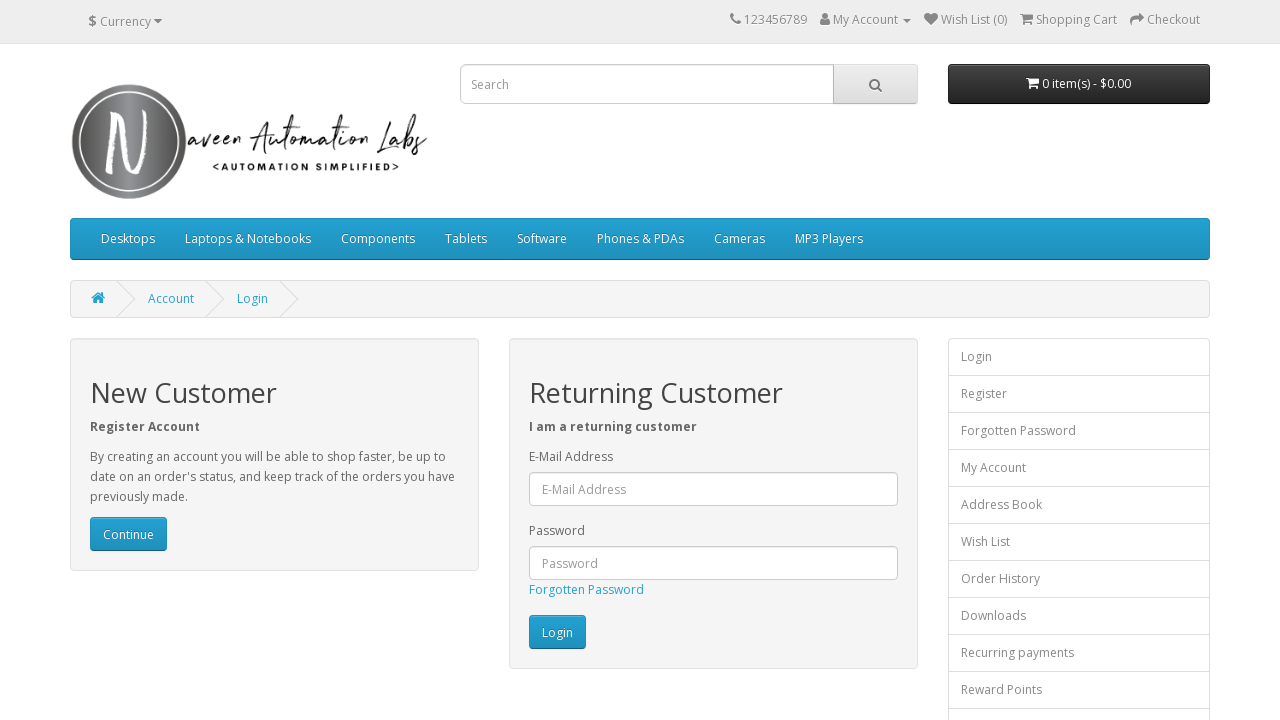

Filled email field with 'test@gmail.com' on login page on //input[@name='email']
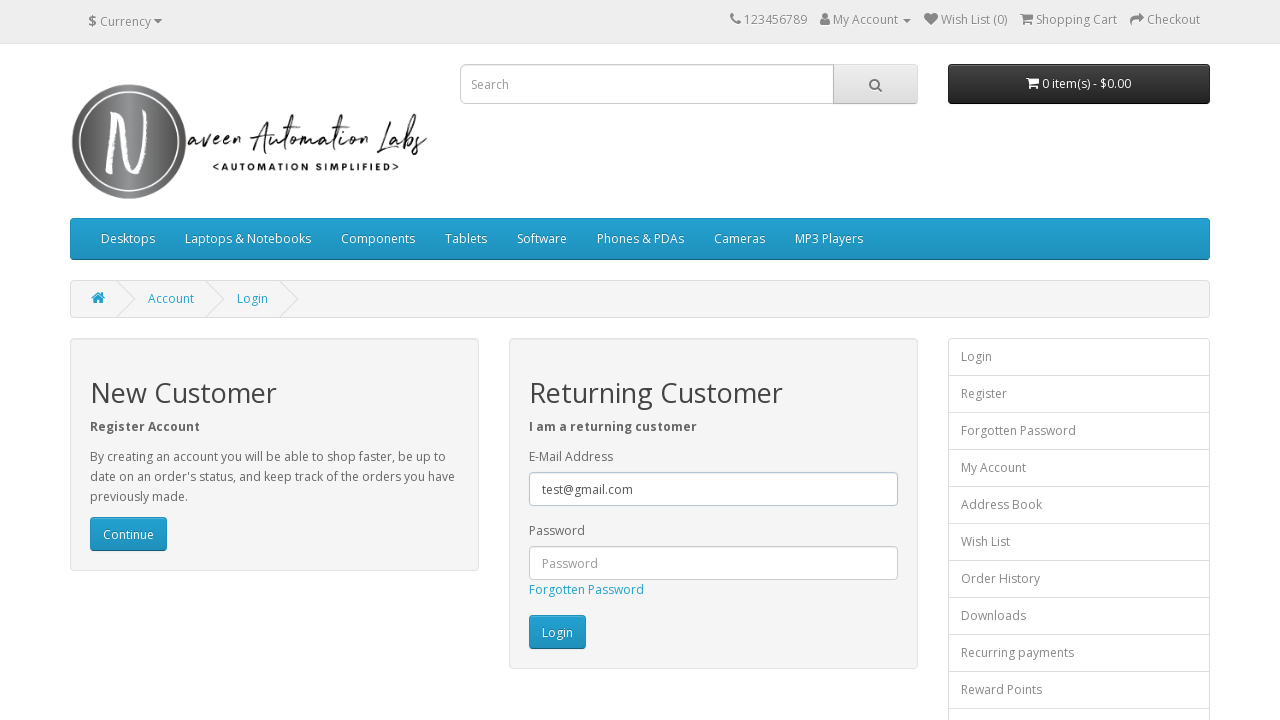

Filled search field with 'selenium' on //input[starts-with(@name, 'search')]
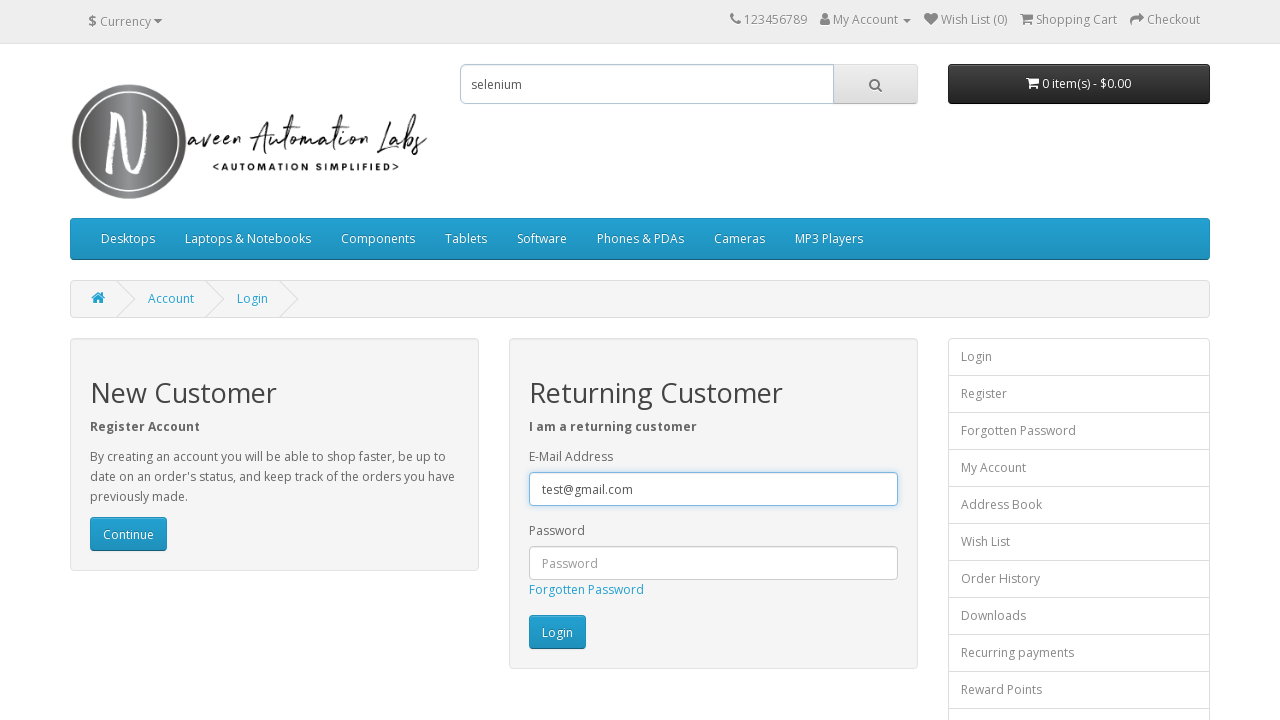

Clicked Register link to navigate to registration page at (1079, 394) on xpath=//a[text()='Register' and @class='list-group-item']
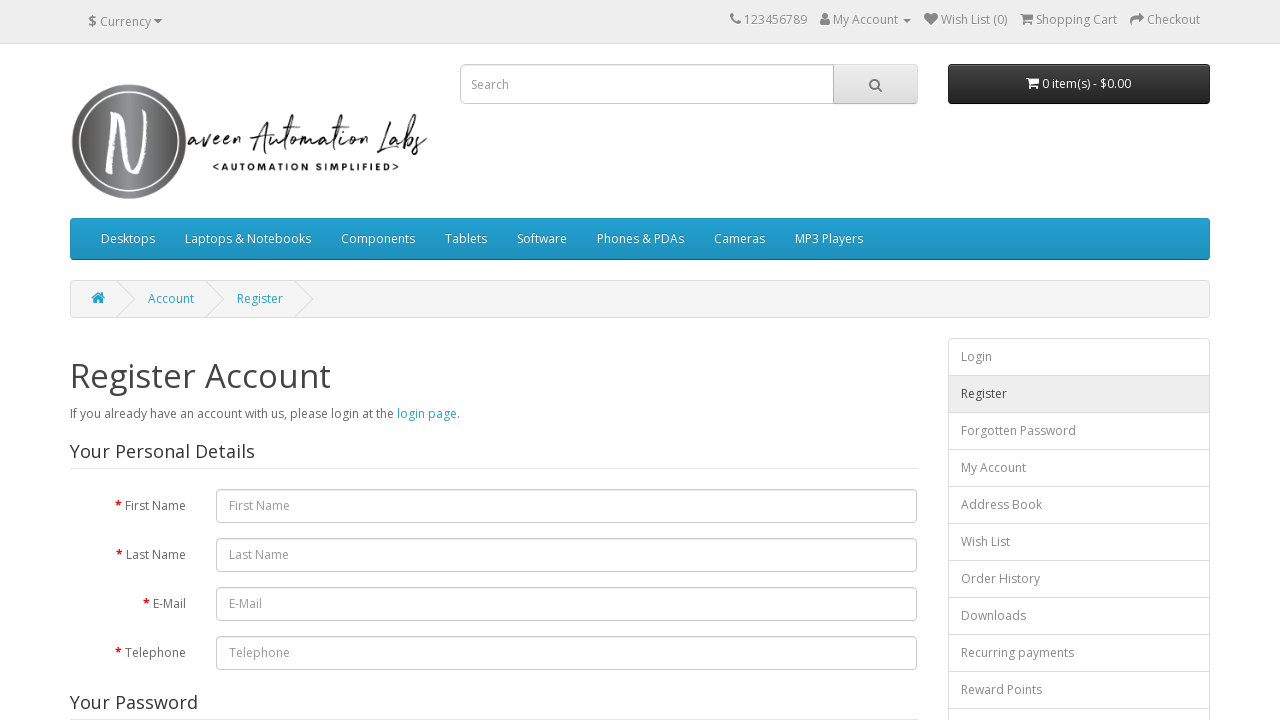

Filled first name field with 'Arun' on (//input[@class='form-control'])[1]
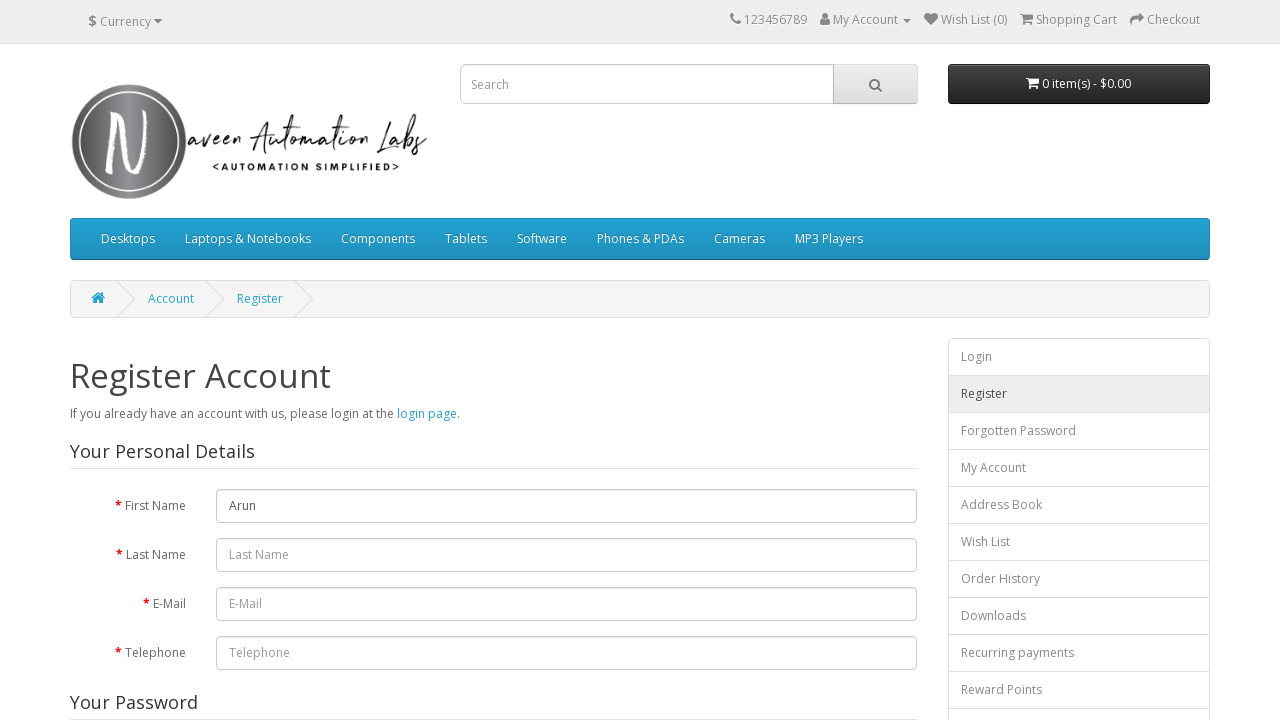

Filled last name field with 'Yadav' on (//input[@class='form-control'])[2]
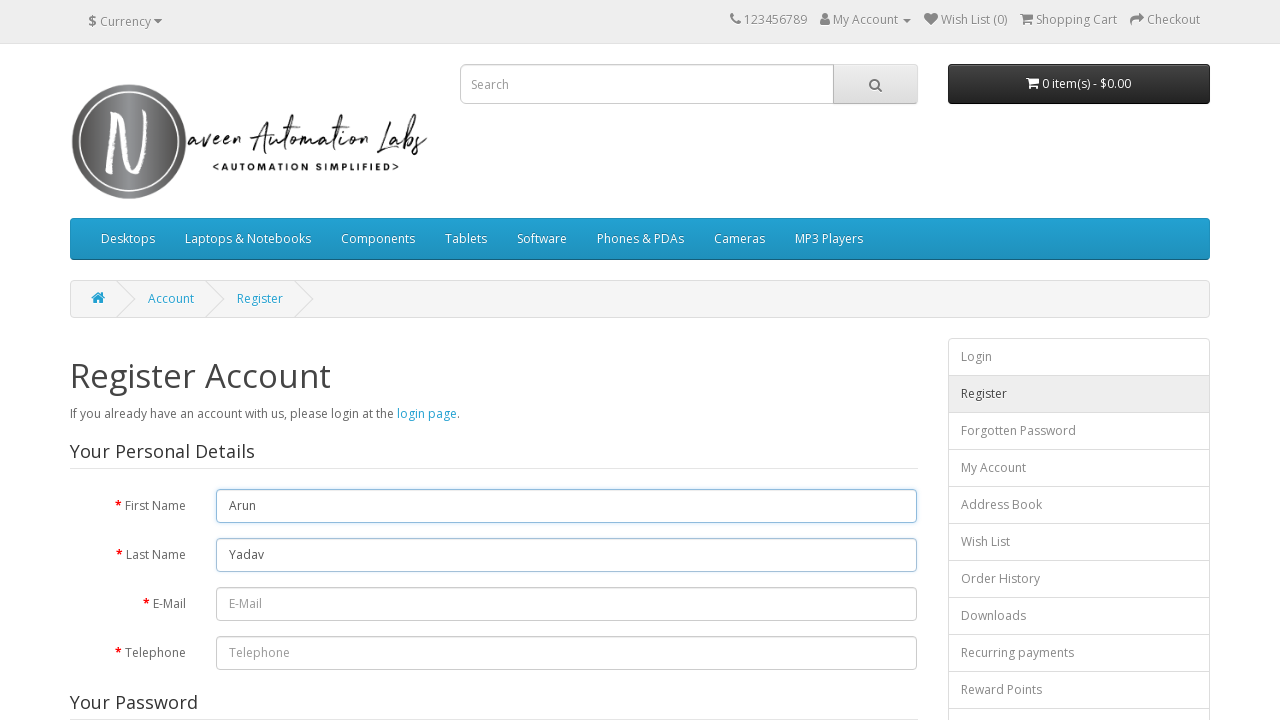

Filled email field with 'arun.test@gmail.com' on registration form on (//input[@class='form-control'])[3]
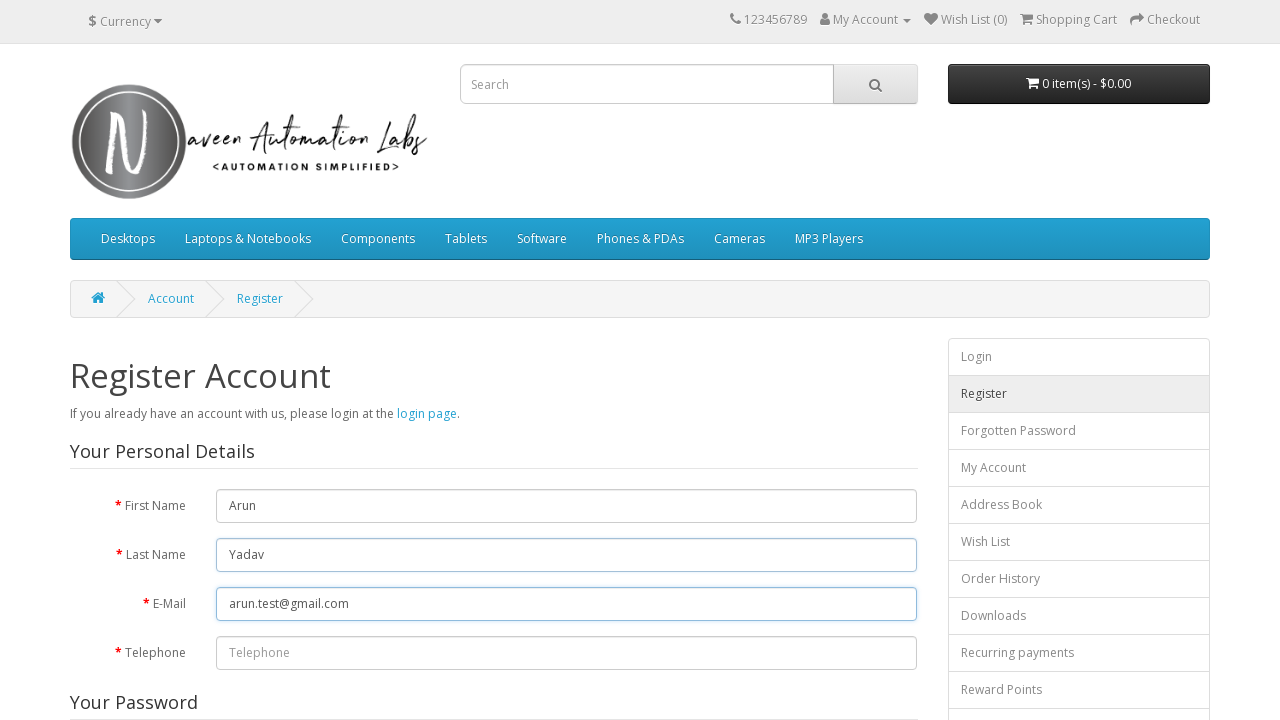

Filled phone field with '9876543210' on (//input[@class='form-control'])[4]
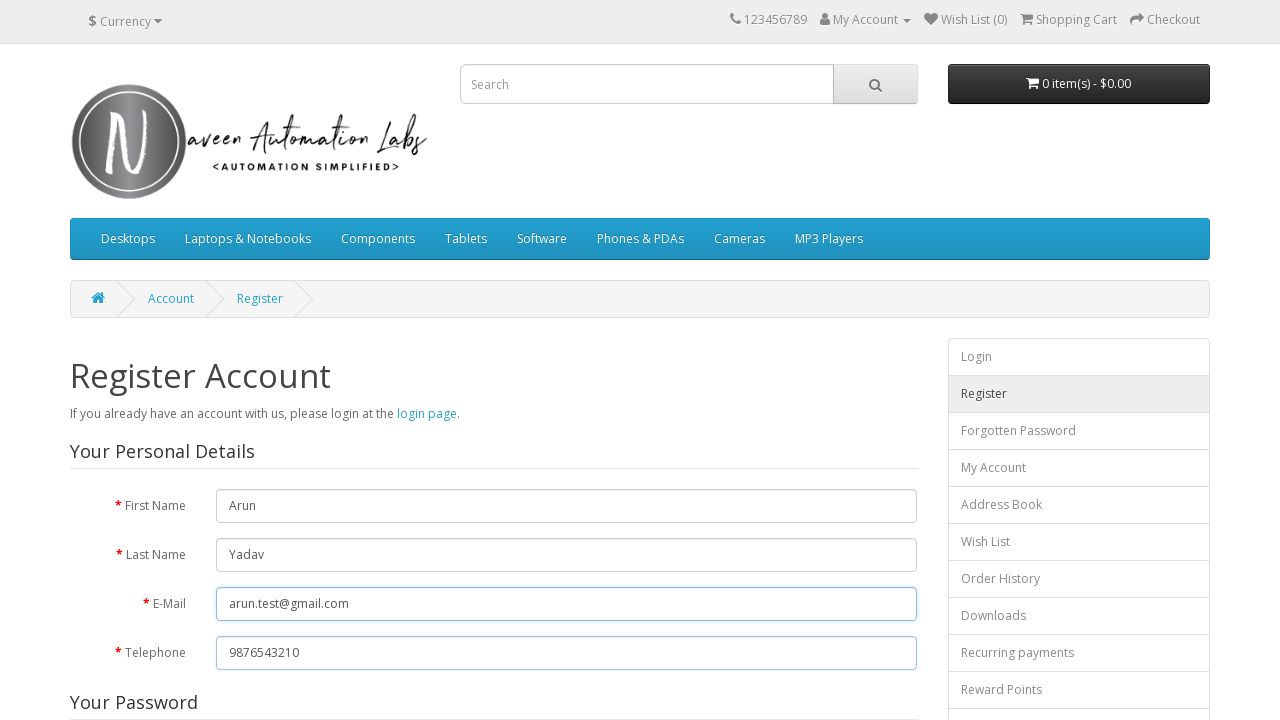

Filled password field with 'Test@123' on (//input[@class='form-control'])[5]
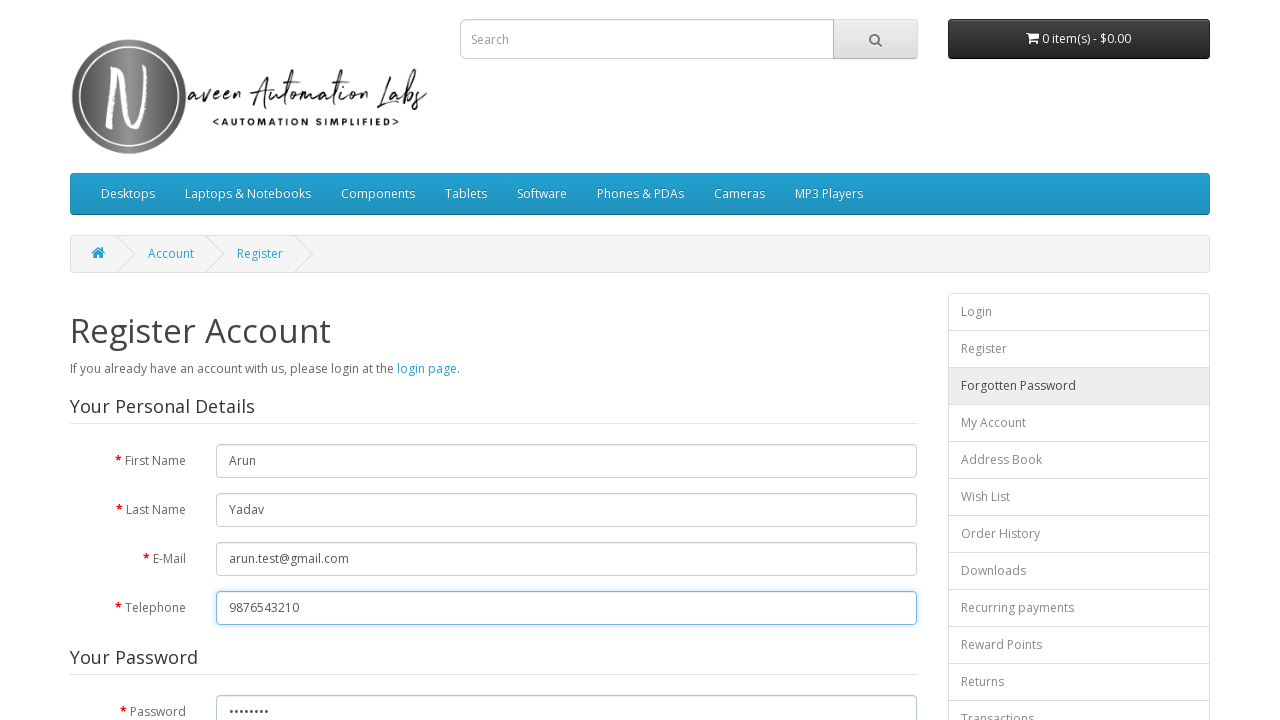

Filled confirm password field with 'Test@123' on (//input[@class='form-control'])[6]
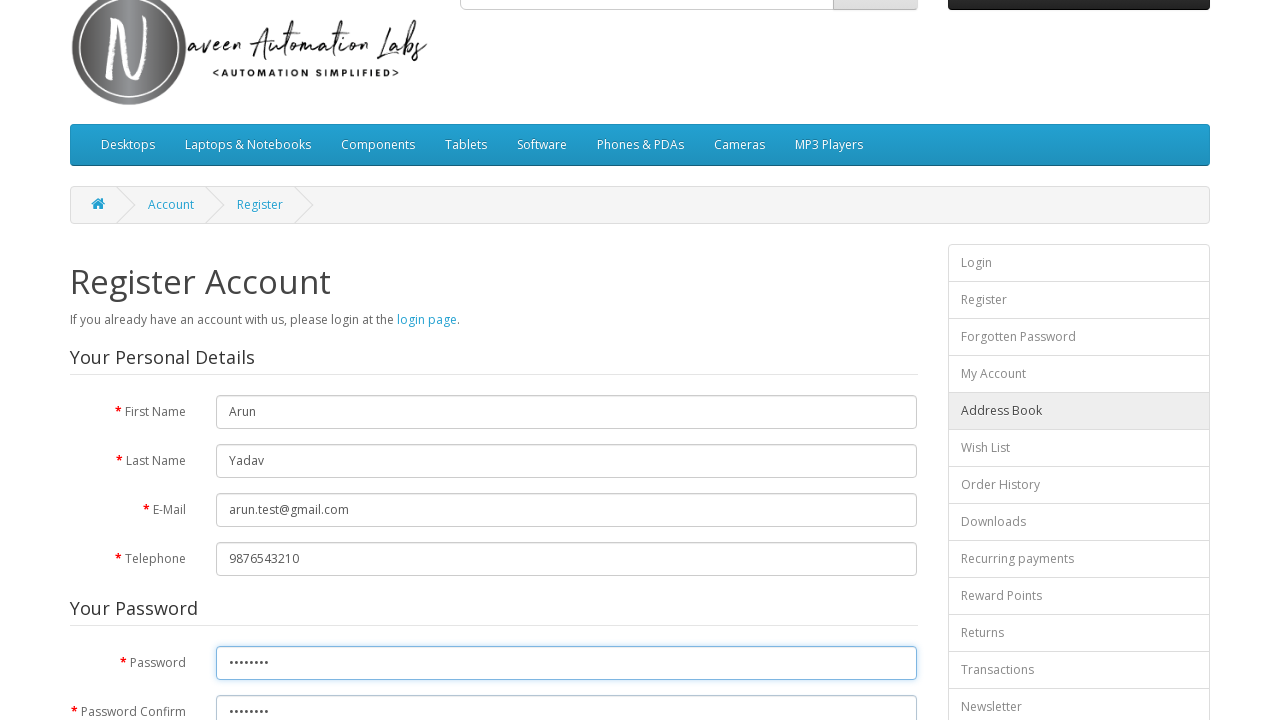

Waited 5 seconds for page to stabilize
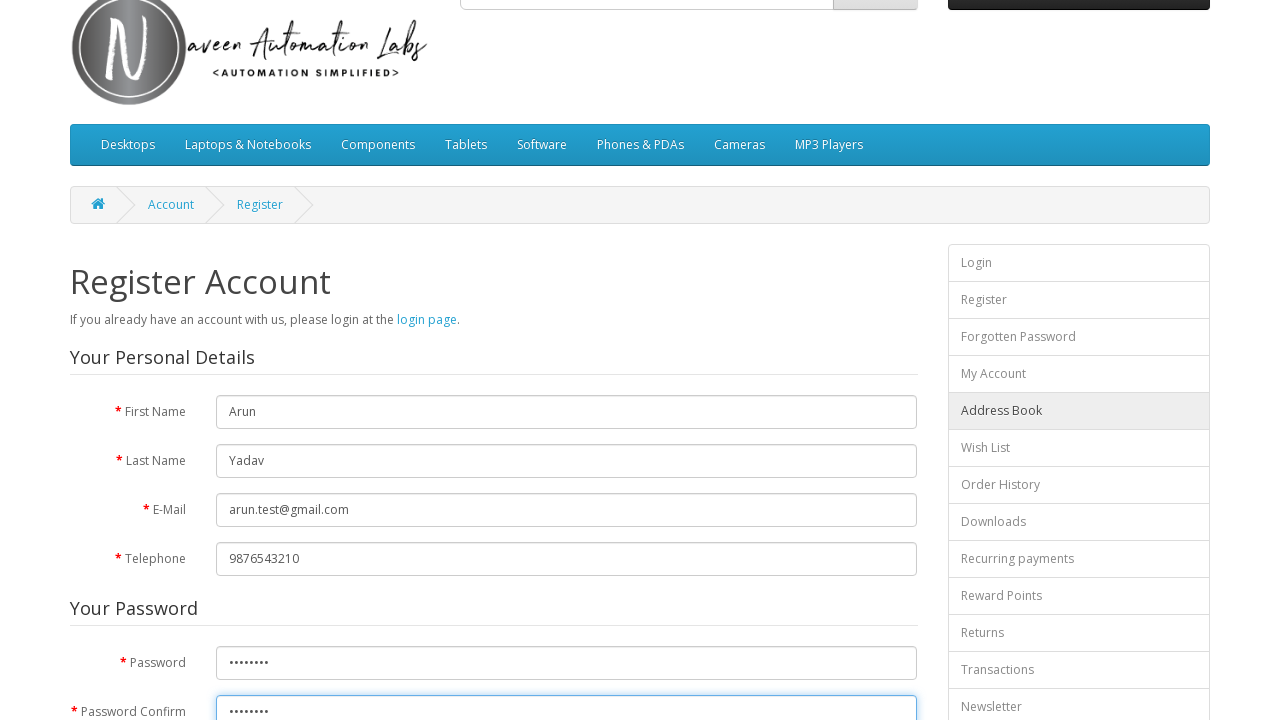

Clicked Checkout link to navigate to checkout page at (1174, 20) on xpath=//span[text()='Checkout']
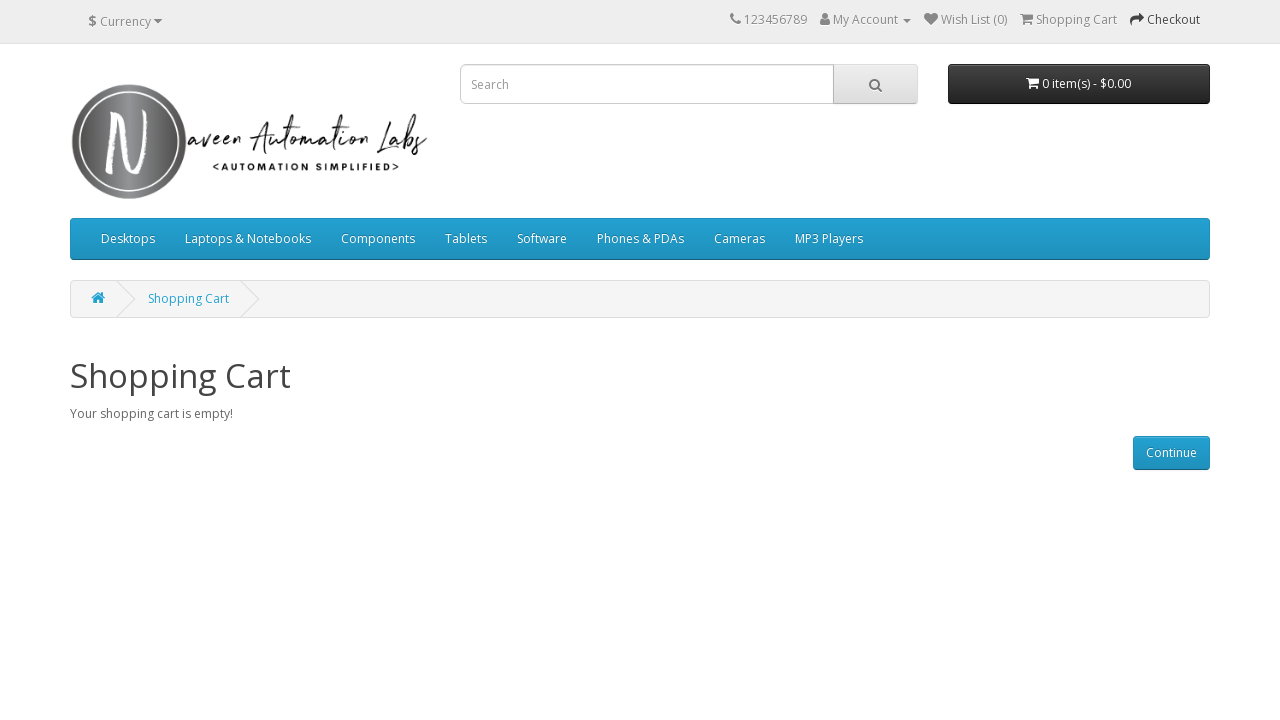

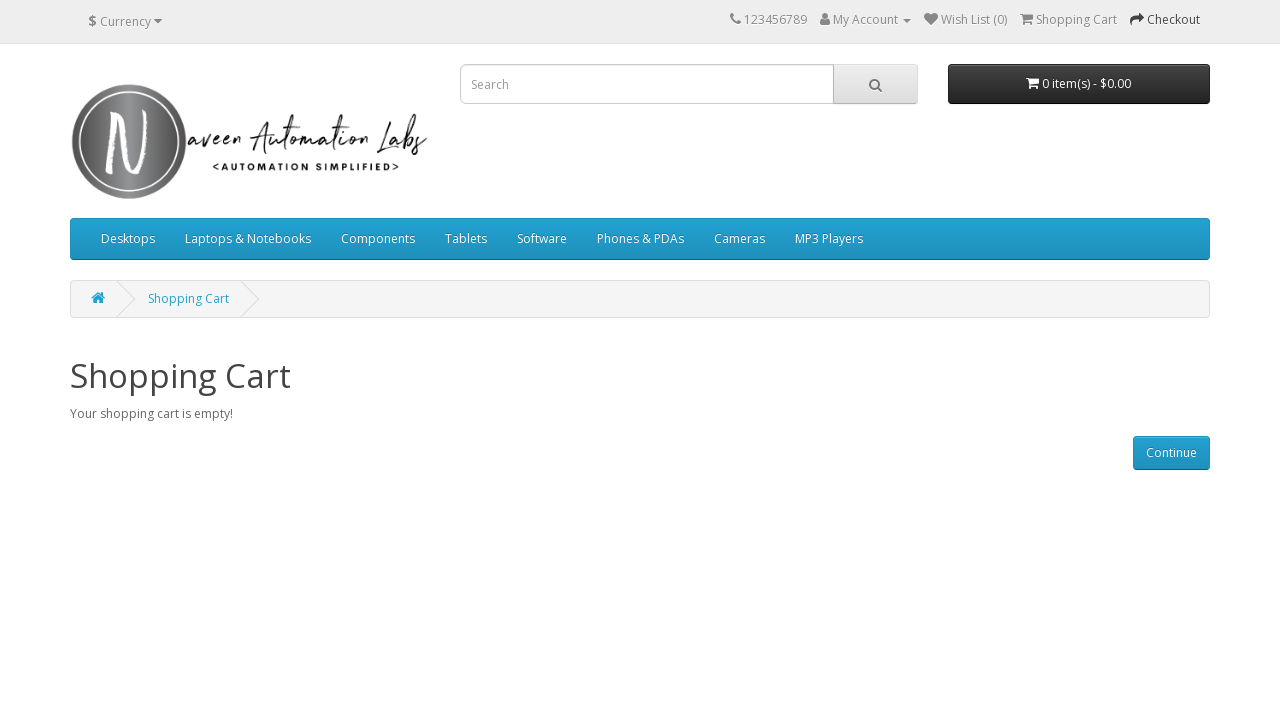